Adds multiple elements by clicking the Add Element button 30 times

Starting URL: http://the-internet.herokuapp.com/add_remove_elements/

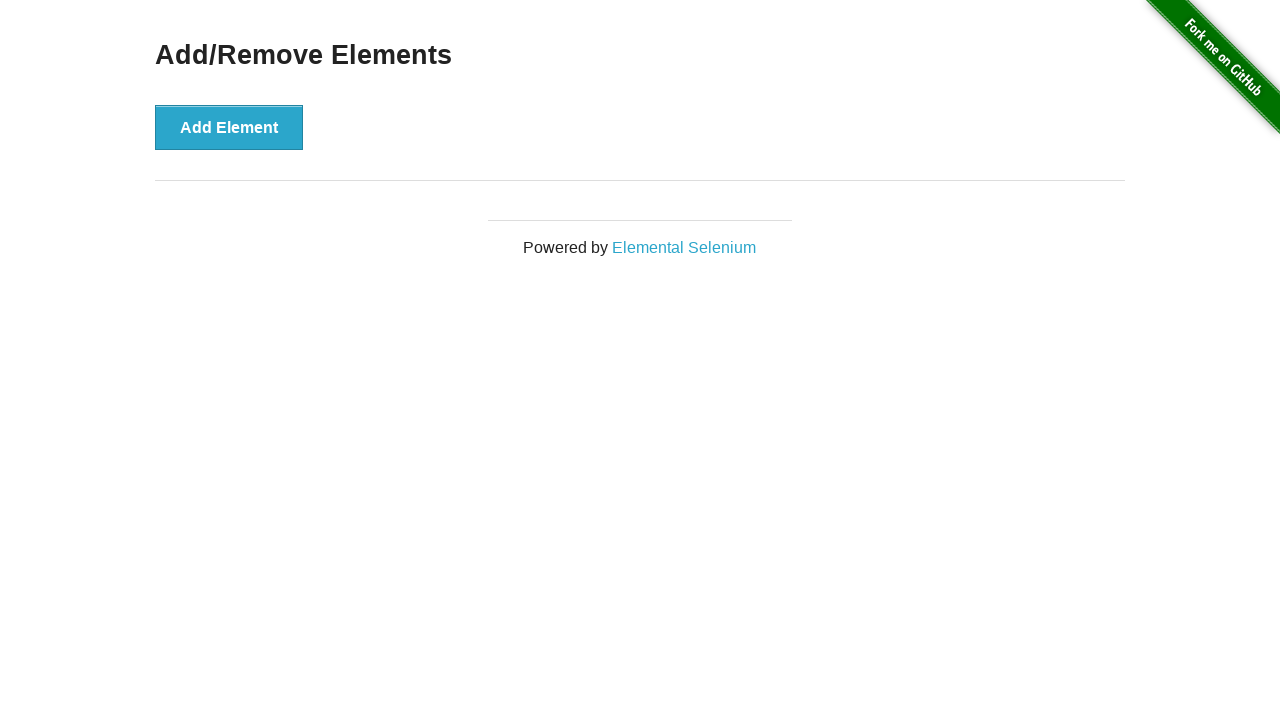

Clicked Add Element button (iteration 1/30) at (229, 127) on button[onclick='addElement()']
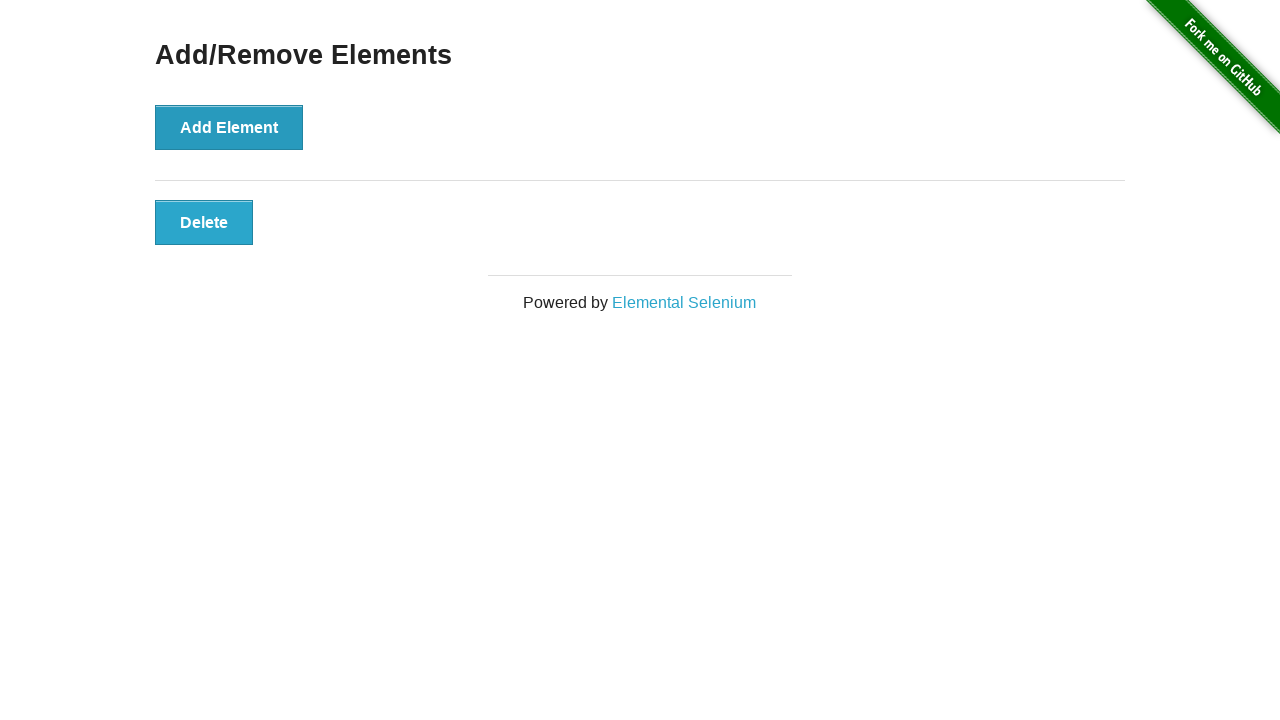

Clicked Add Element button (iteration 2/30) at (229, 127) on button[onclick='addElement()']
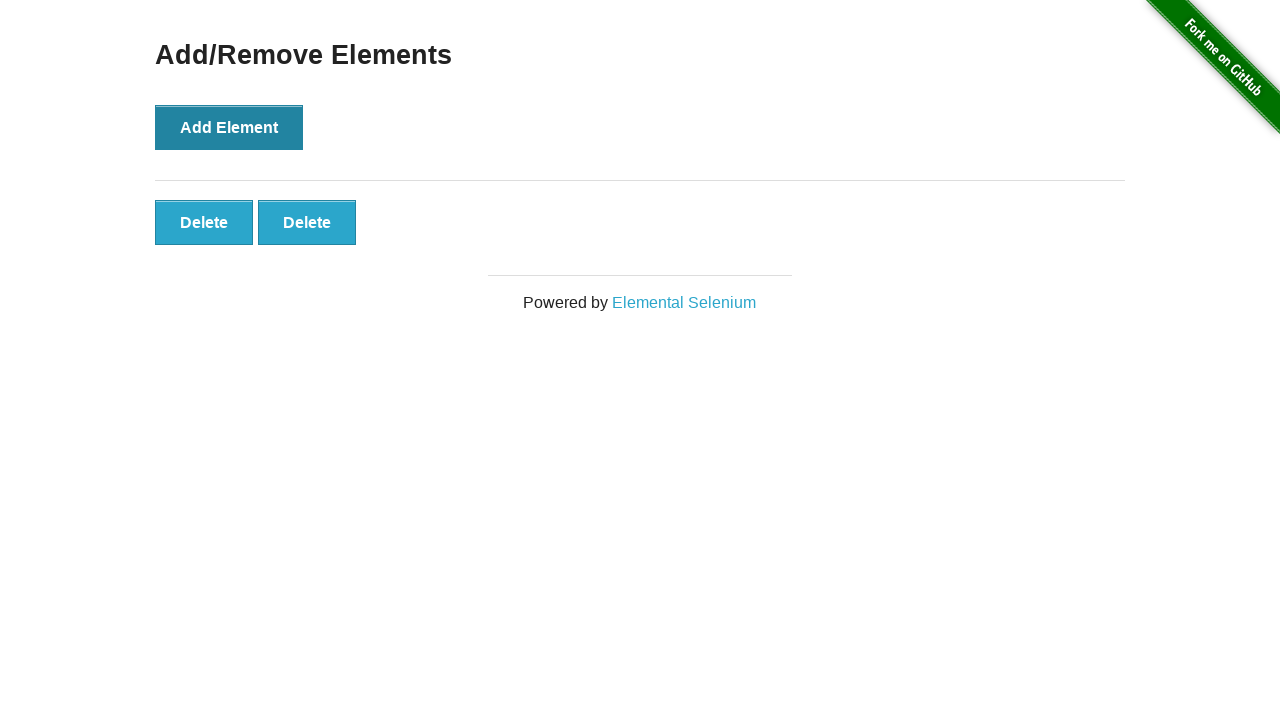

Clicked Add Element button (iteration 3/30) at (229, 127) on button[onclick='addElement()']
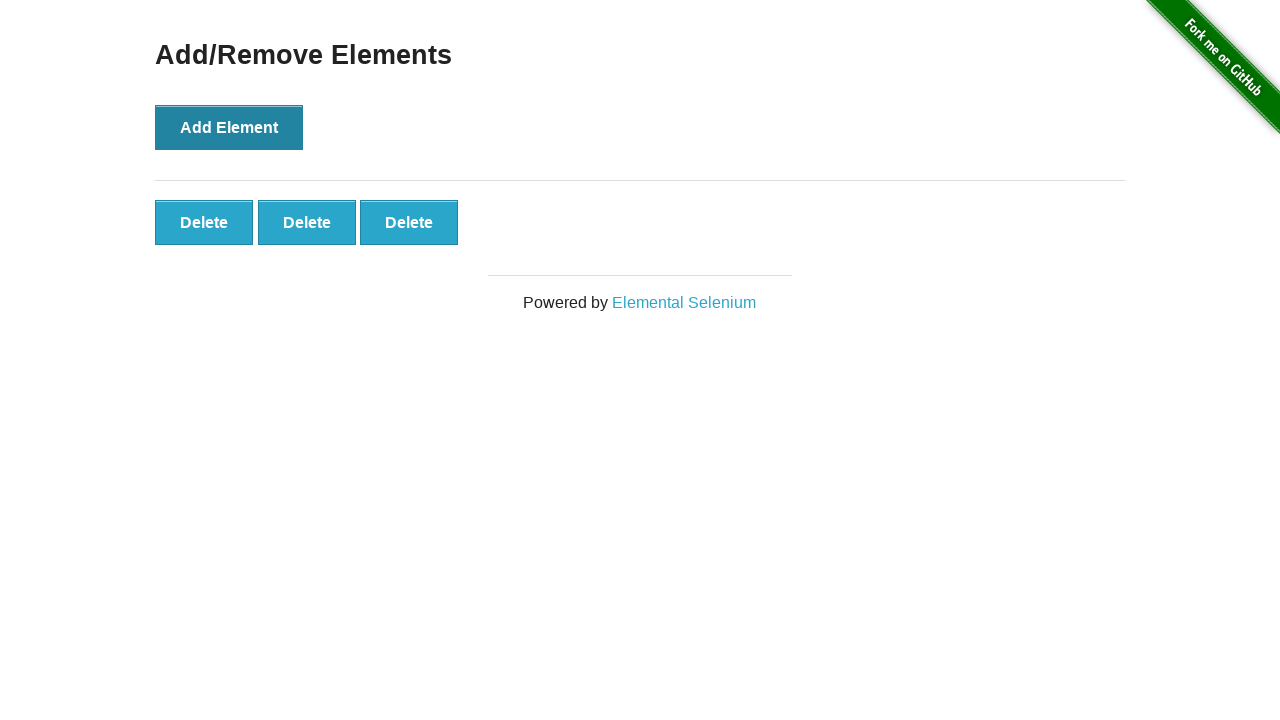

Clicked Add Element button (iteration 4/30) at (229, 127) on button[onclick='addElement()']
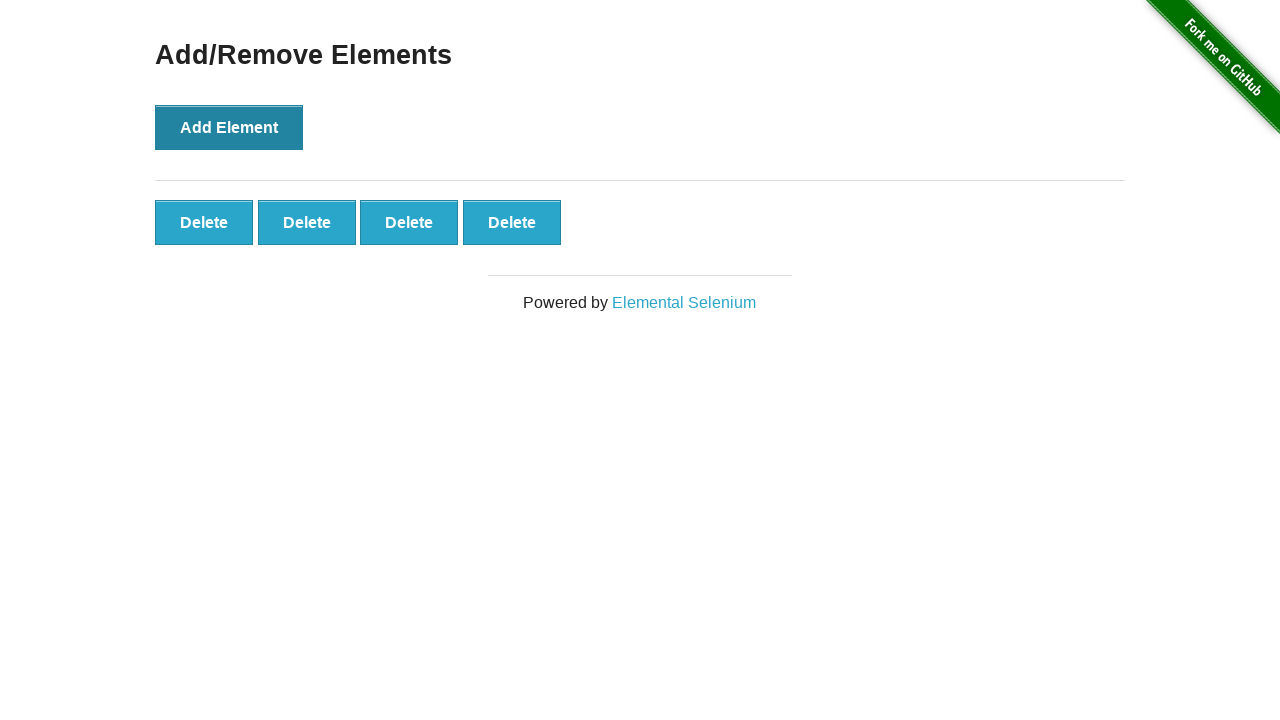

Clicked Add Element button (iteration 5/30) at (229, 127) on button[onclick='addElement()']
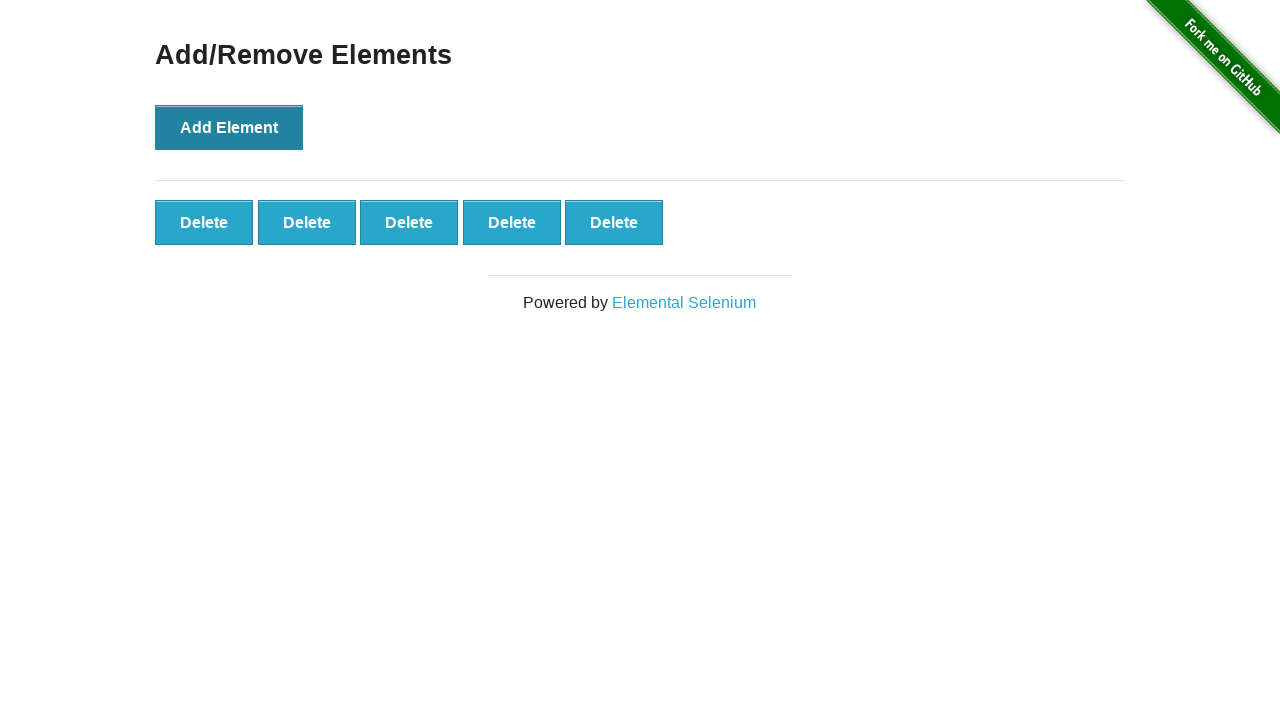

Clicked Add Element button (iteration 6/30) at (229, 127) on button[onclick='addElement()']
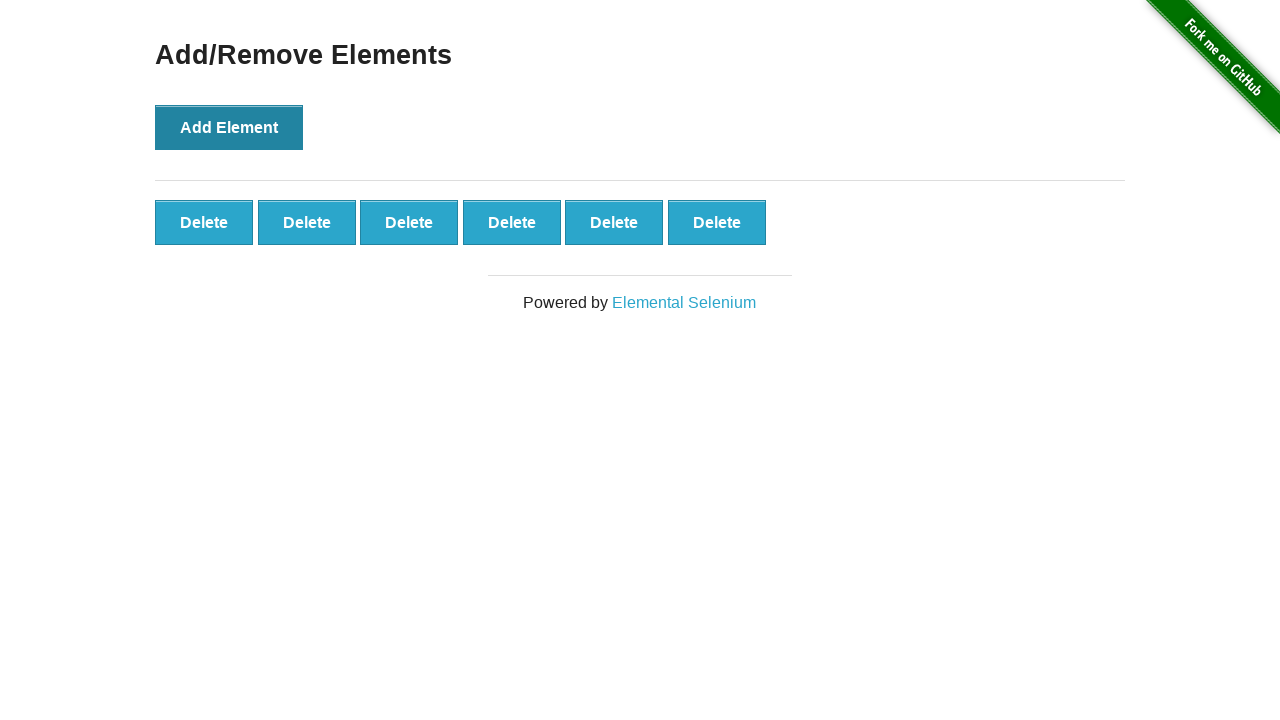

Clicked Add Element button (iteration 7/30) at (229, 127) on button[onclick='addElement()']
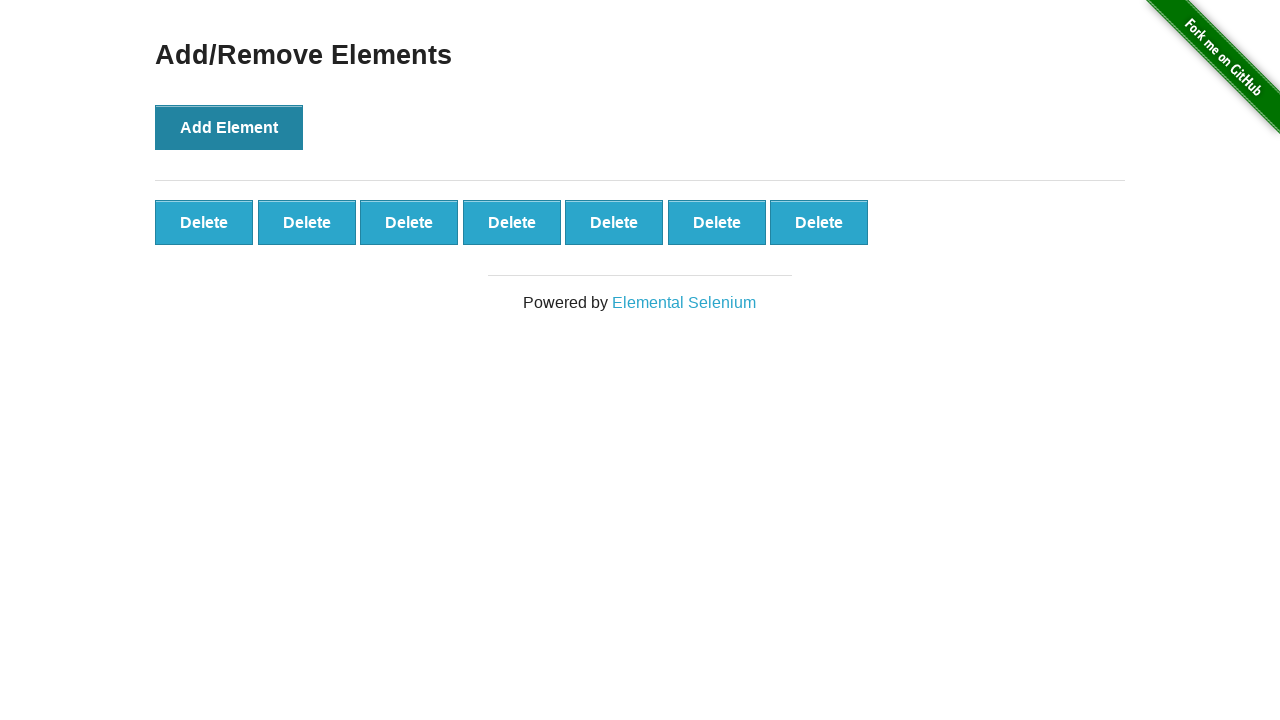

Clicked Add Element button (iteration 8/30) at (229, 127) on button[onclick='addElement()']
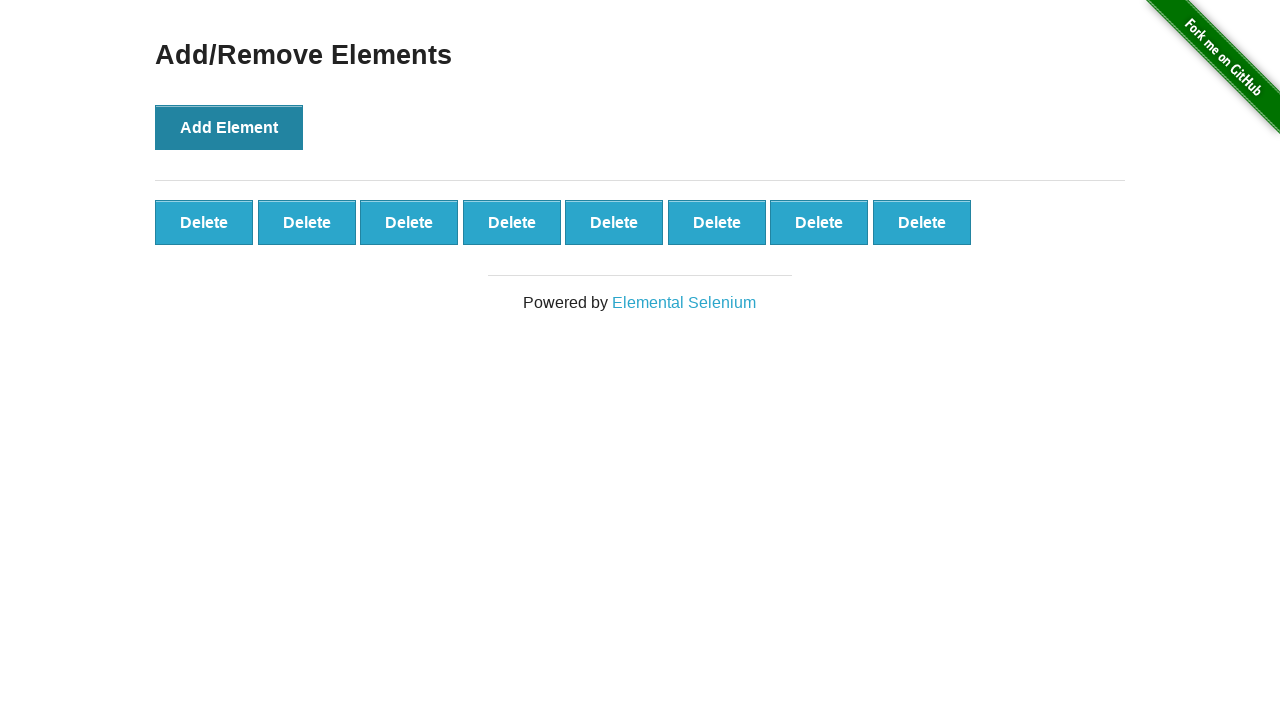

Clicked Add Element button (iteration 9/30) at (229, 127) on button[onclick='addElement()']
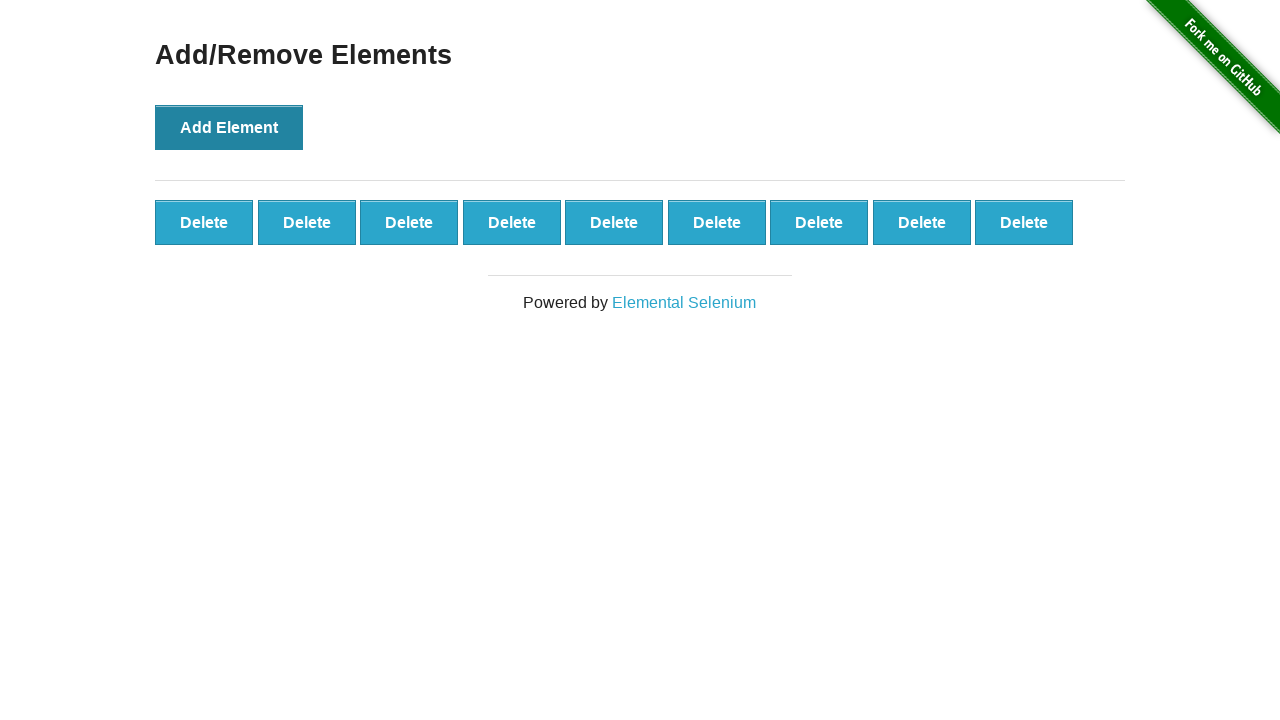

Clicked Add Element button (iteration 10/30) at (229, 127) on button[onclick='addElement()']
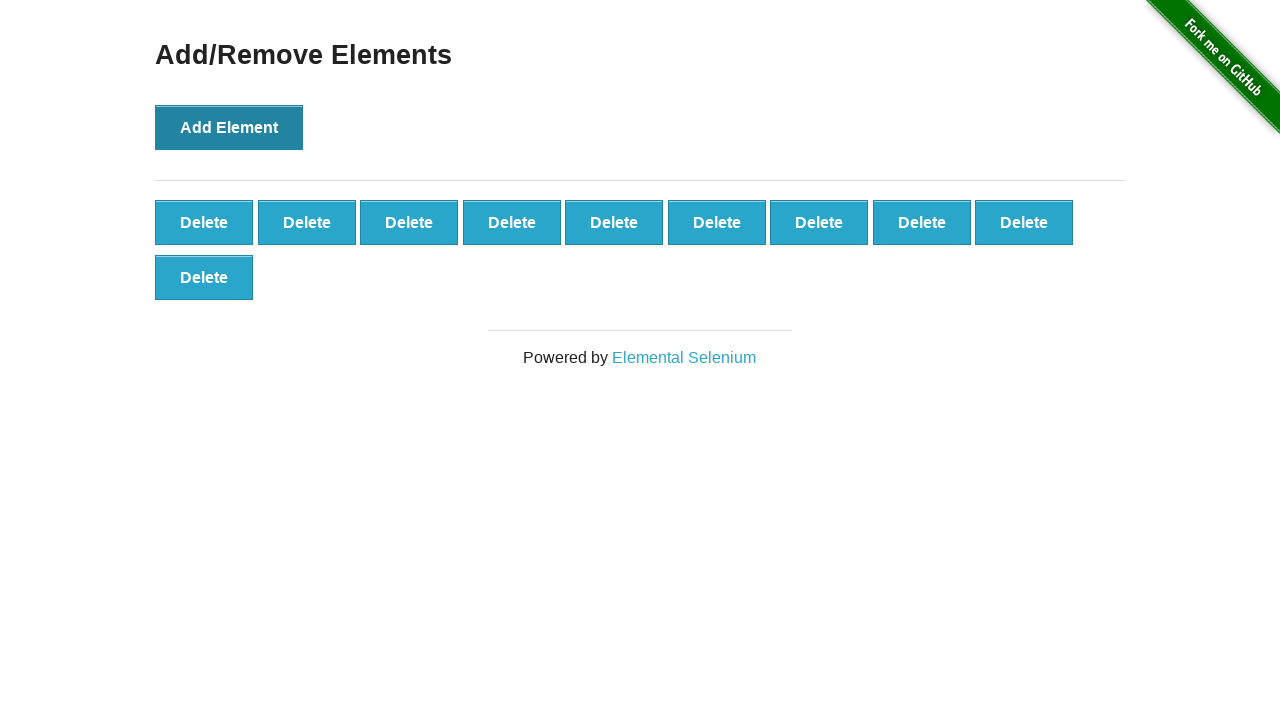

Clicked Add Element button (iteration 11/30) at (229, 127) on button[onclick='addElement()']
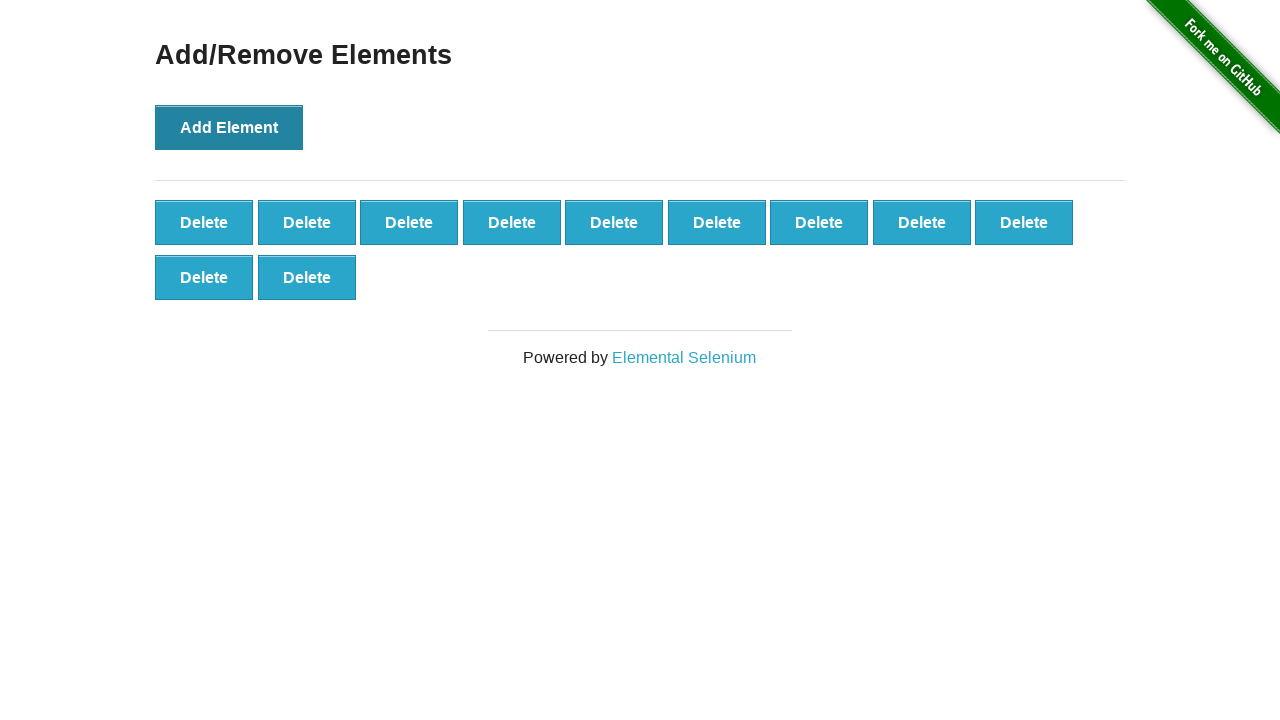

Clicked Add Element button (iteration 12/30) at (229, 127) on button[onclick='addElement()']
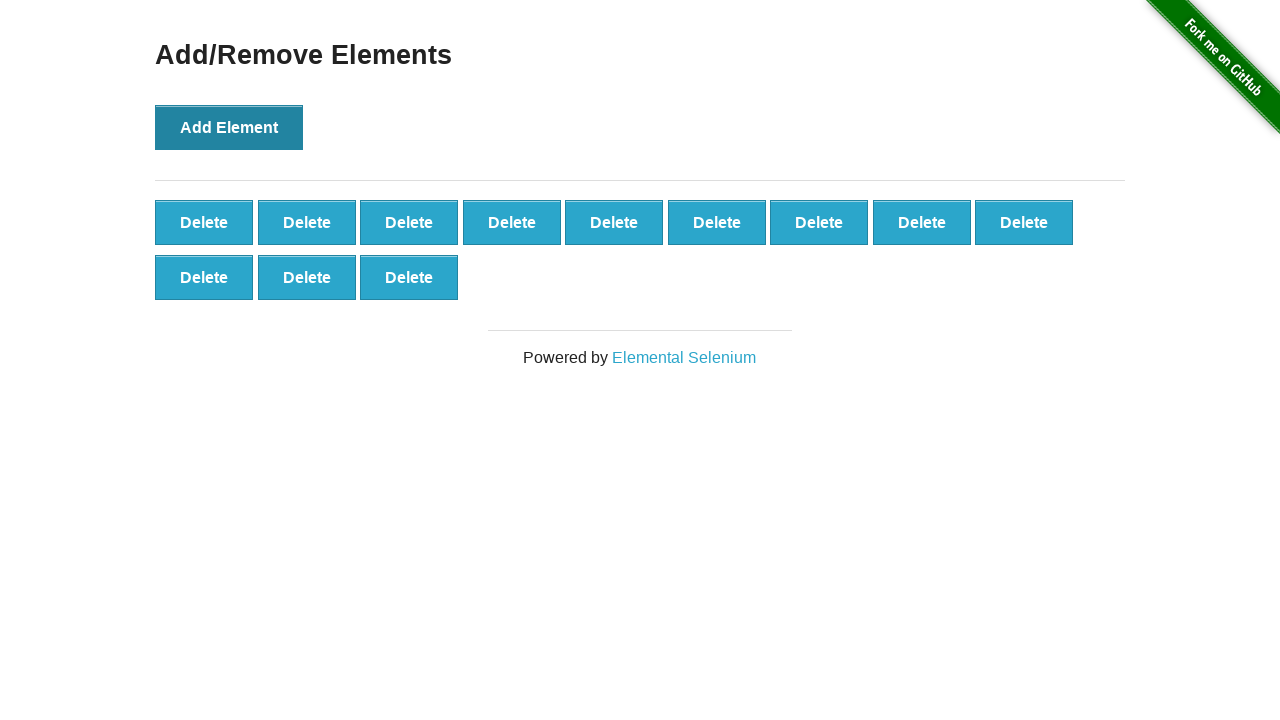

Clicked Add Element button (iteration 13/30) at (229, 127) on button[onclick='addElement()']
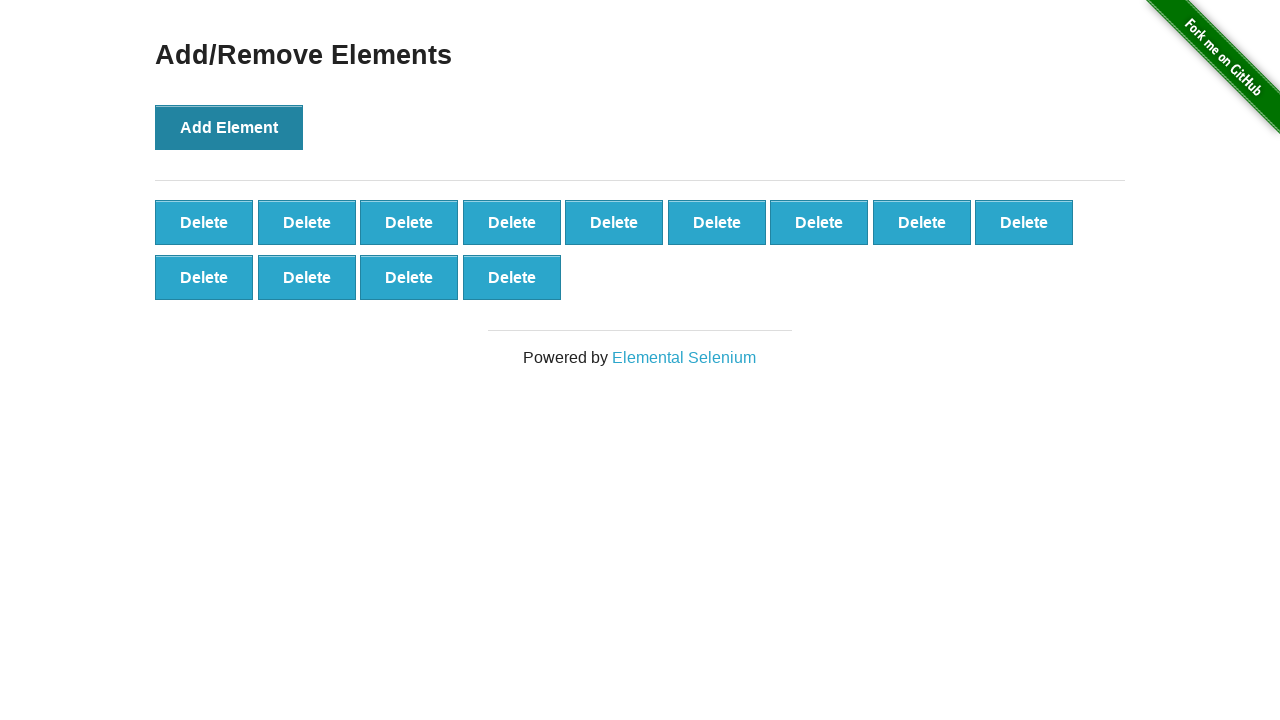

Clicked Add Element button (iteration 14/30) at (229, 127) on button[onclick='addElement()']
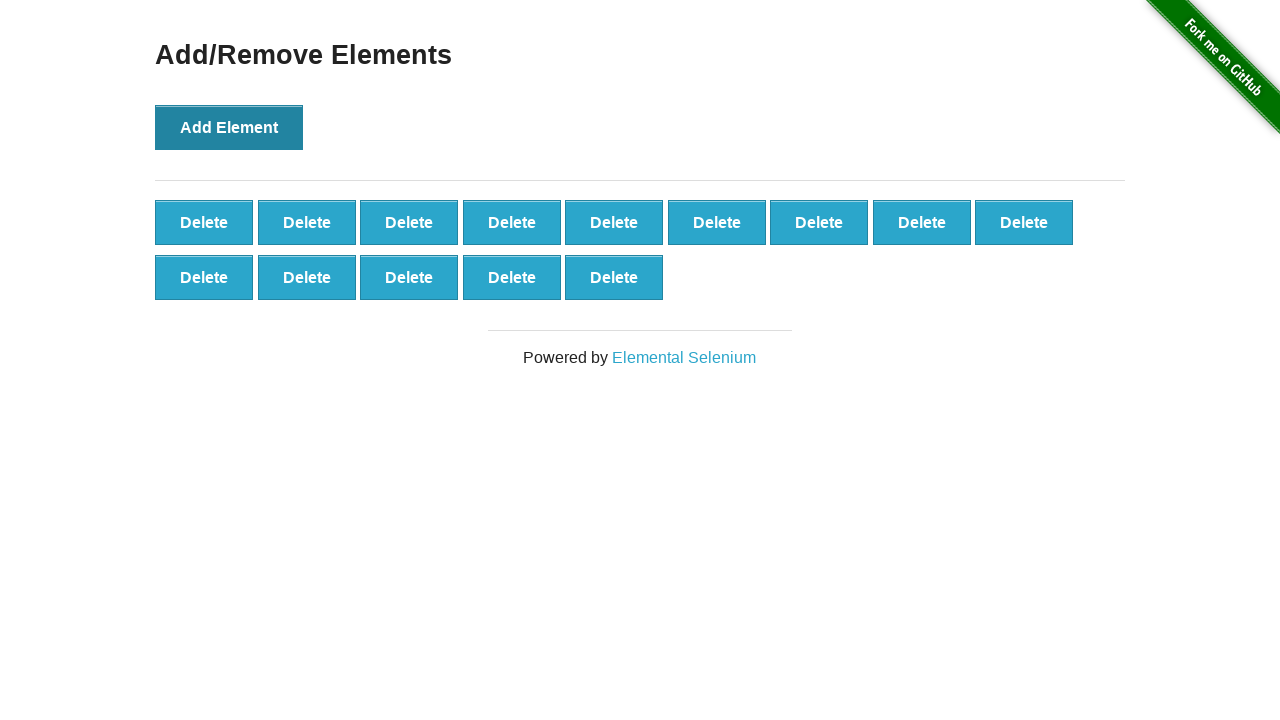

Clicked Add Element button (iteration 15/30) at (229, 127) on button[onclick='addElement()']
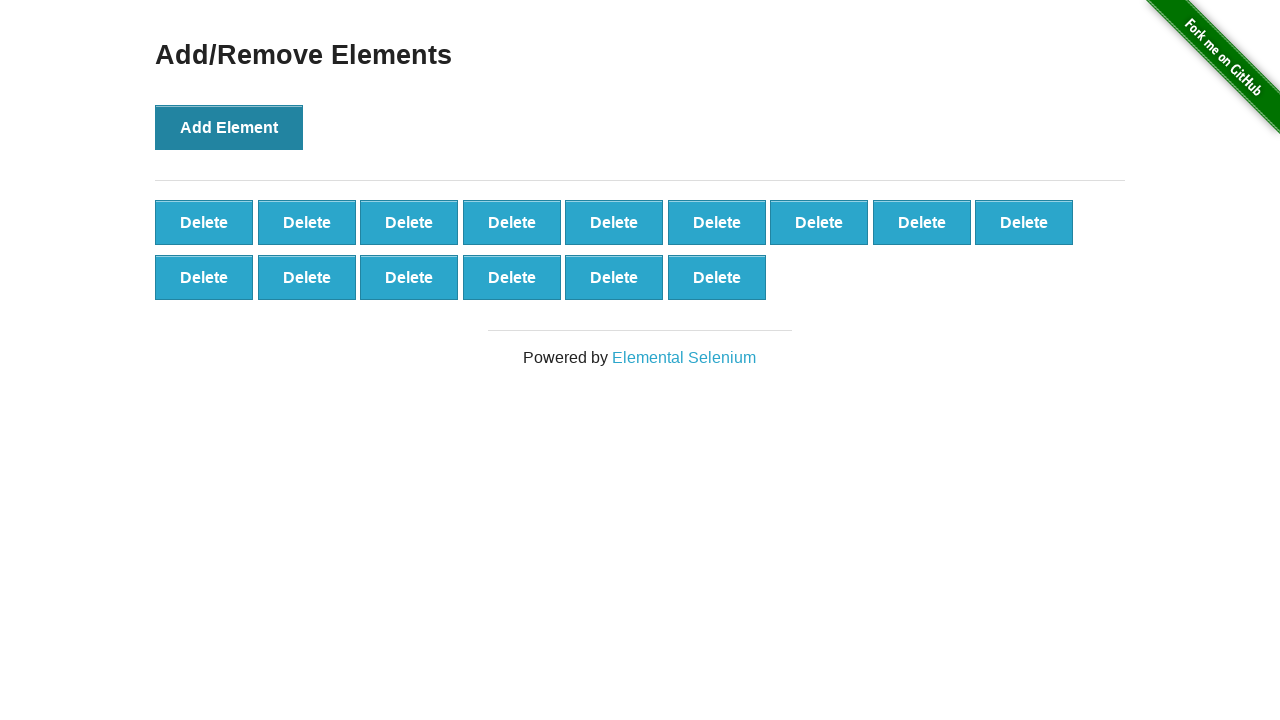

Clicked Add Element button (iteration 16/30) at (229, 127) on button[onclick='addElement()']
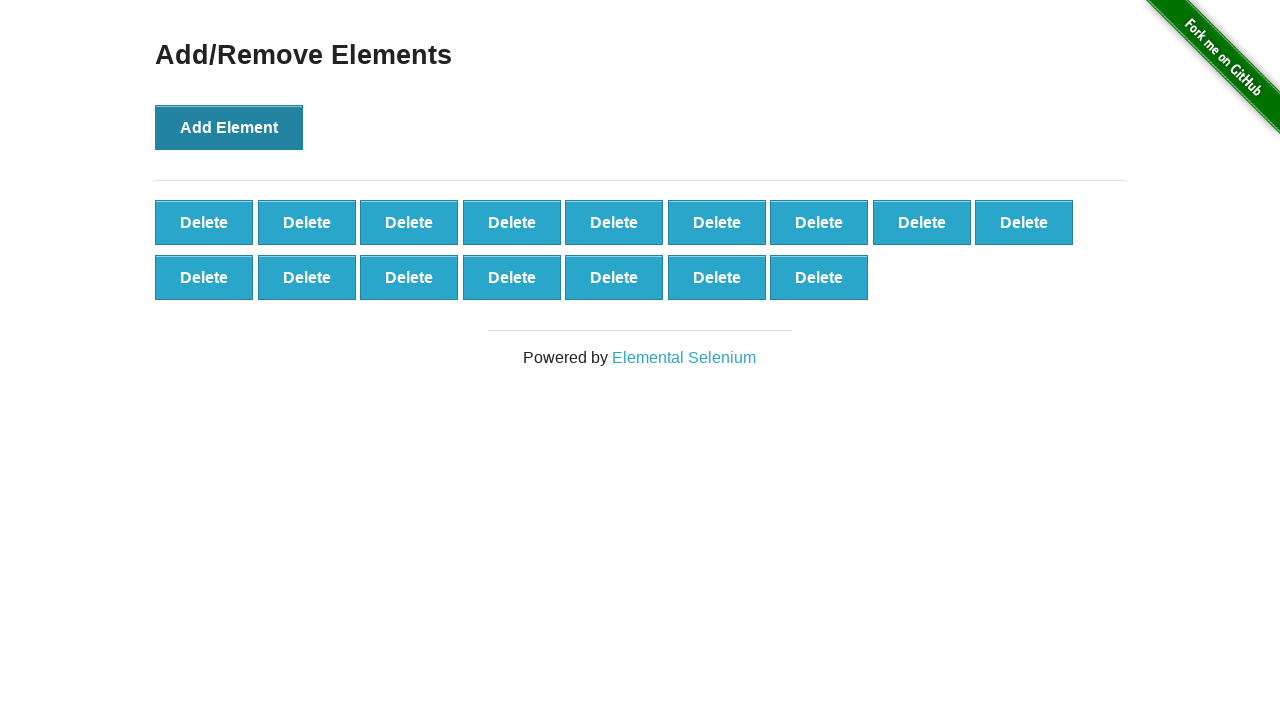

Clicked Add Element button (iteration 17/30) at (229, 127) on button[onclick='addElement()']
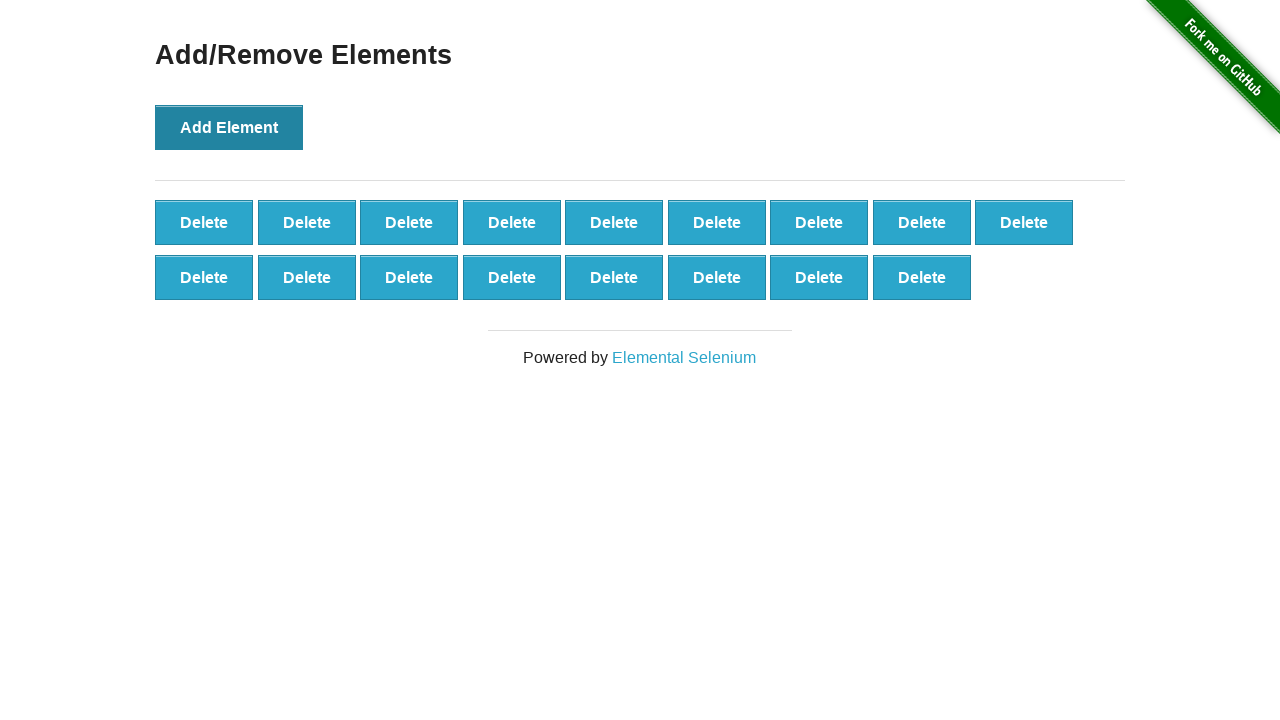

Clicked Add Element button (iteration 18/30) at (229, 127) on button[onclick='addElement()']
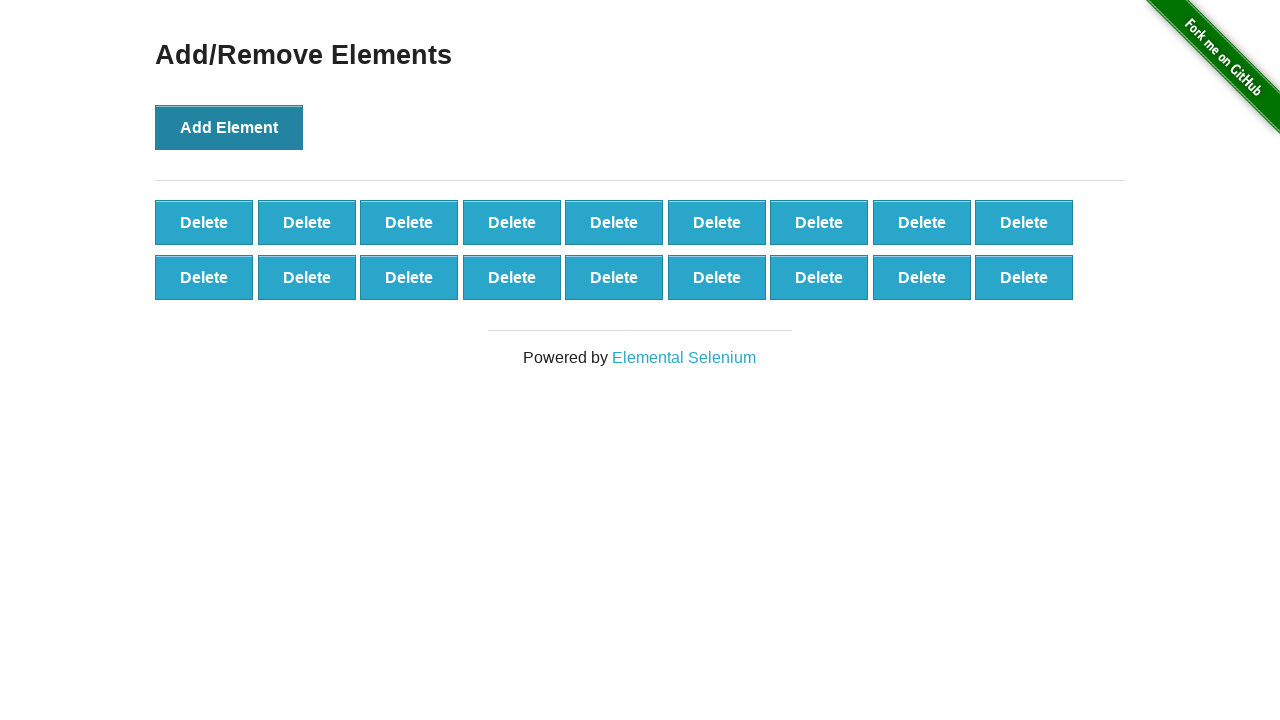

Clicked Add Element button (iteration 19/30) at (229, 127) on button[onclick='addElement()']
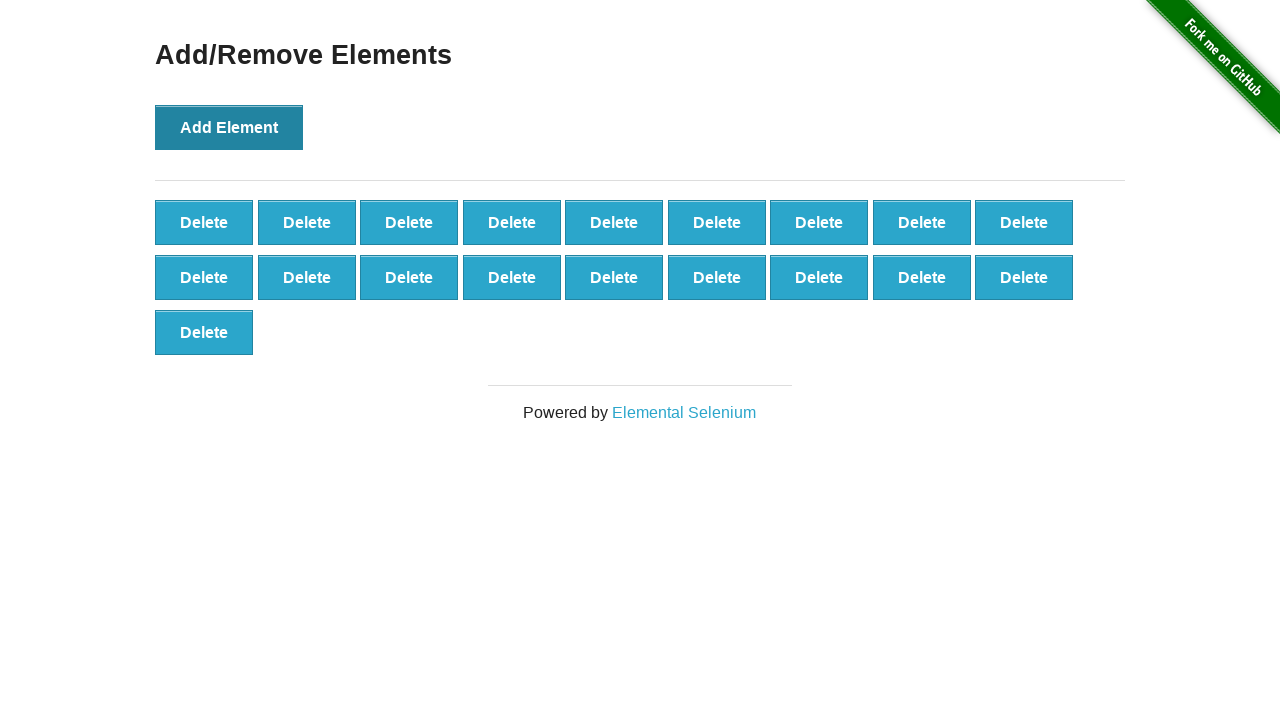

Clicked Add Element button (iteration 20/30) at (229, 127) on button[onclick='addElement()']
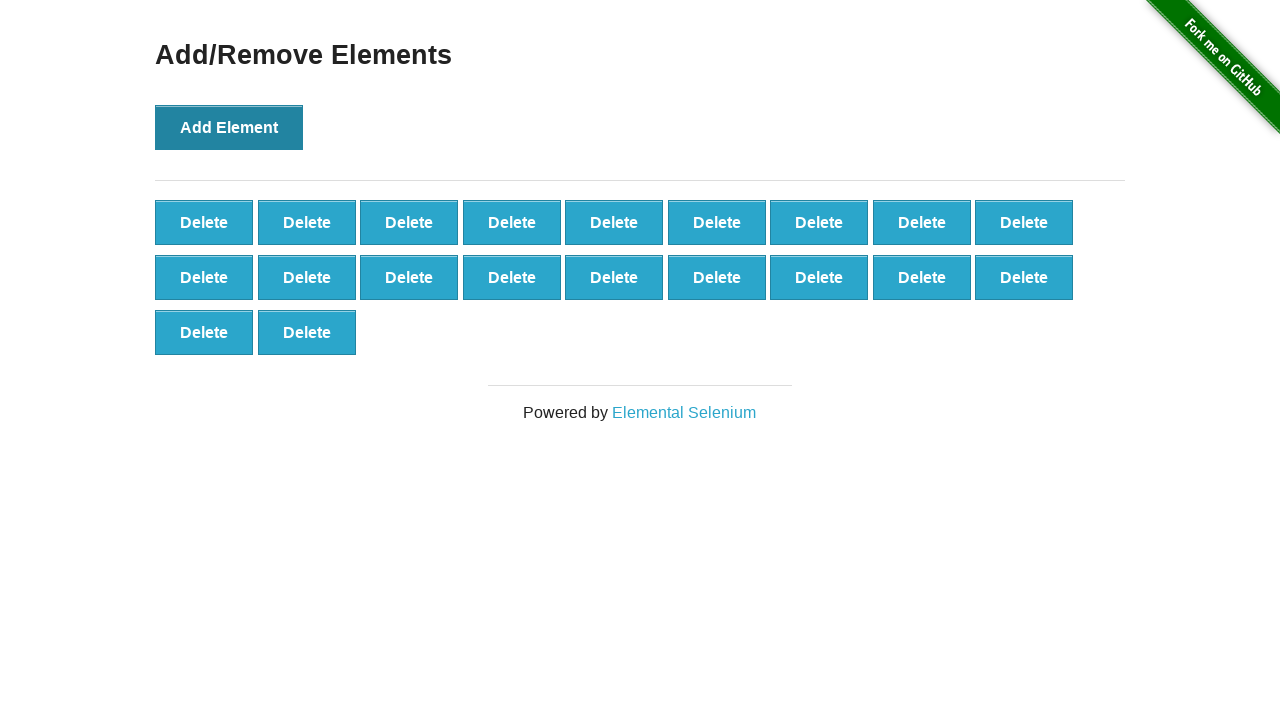

Clicked Add Element button (iteration 21/30) at (229, 127) on button[onclick='addElement()']
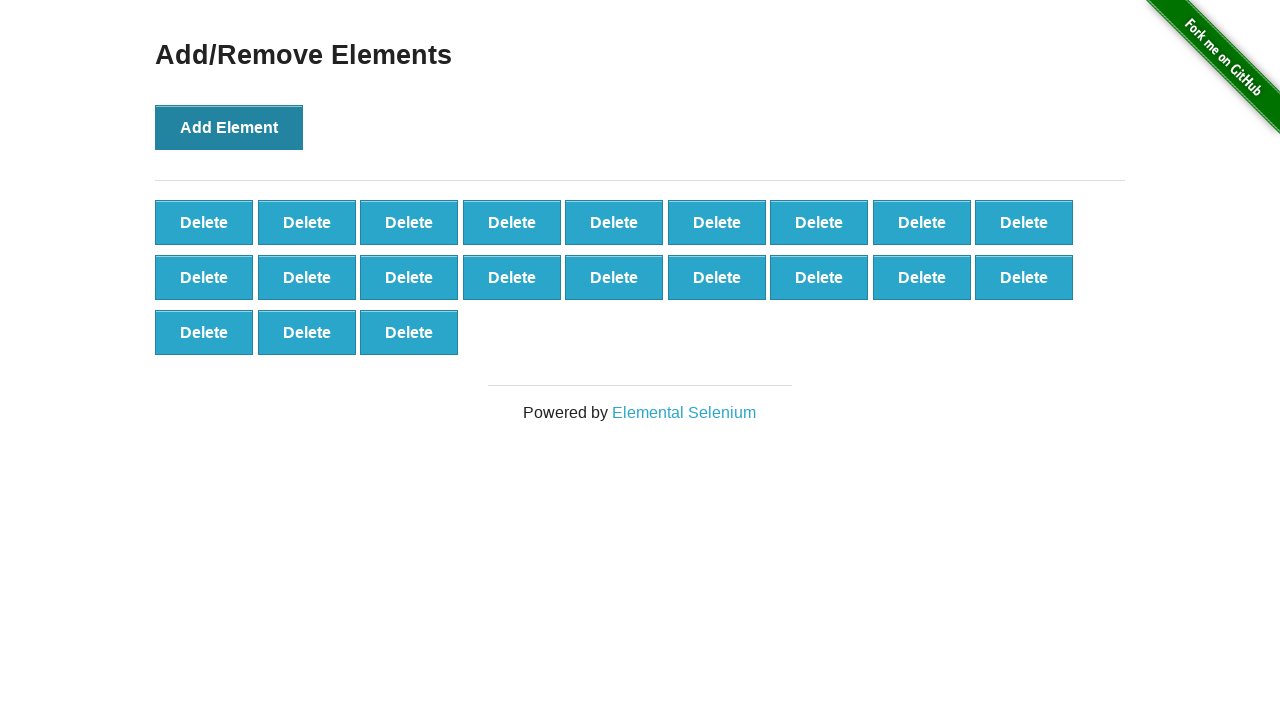

Clicked Add Element button (iteration 22/30) at (229, 127) on button[onclick='addElement()']
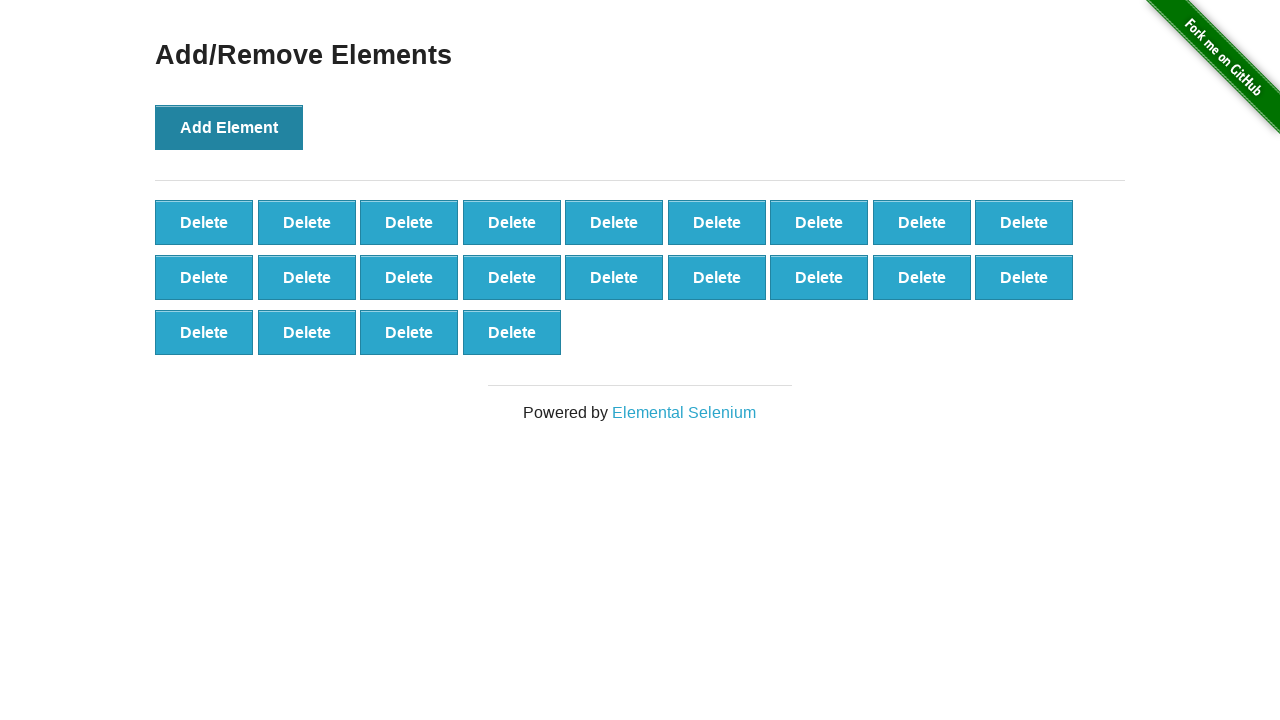

Clicked Add Element button (iteration 23/30) at (229, 127) on button[onclick='addElement()']
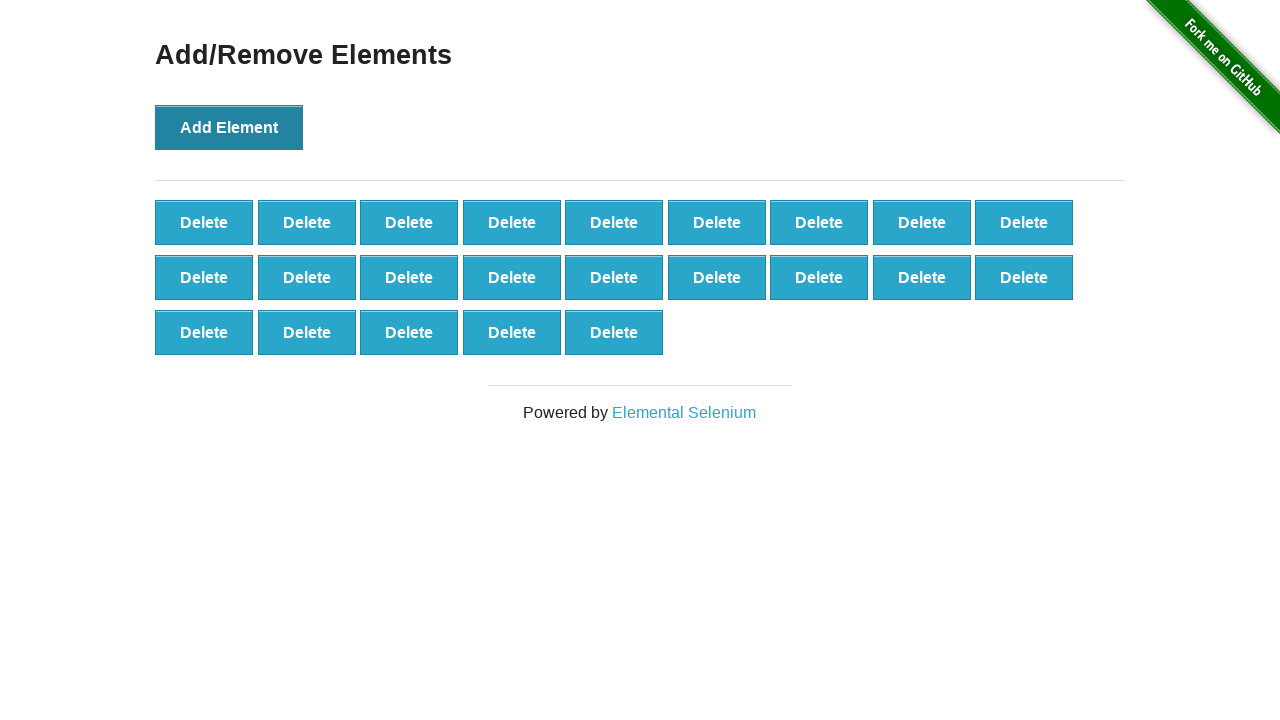

Clicked Add Element button (iteration 24/30) at (229, 127) on button[onclick='addElement()']
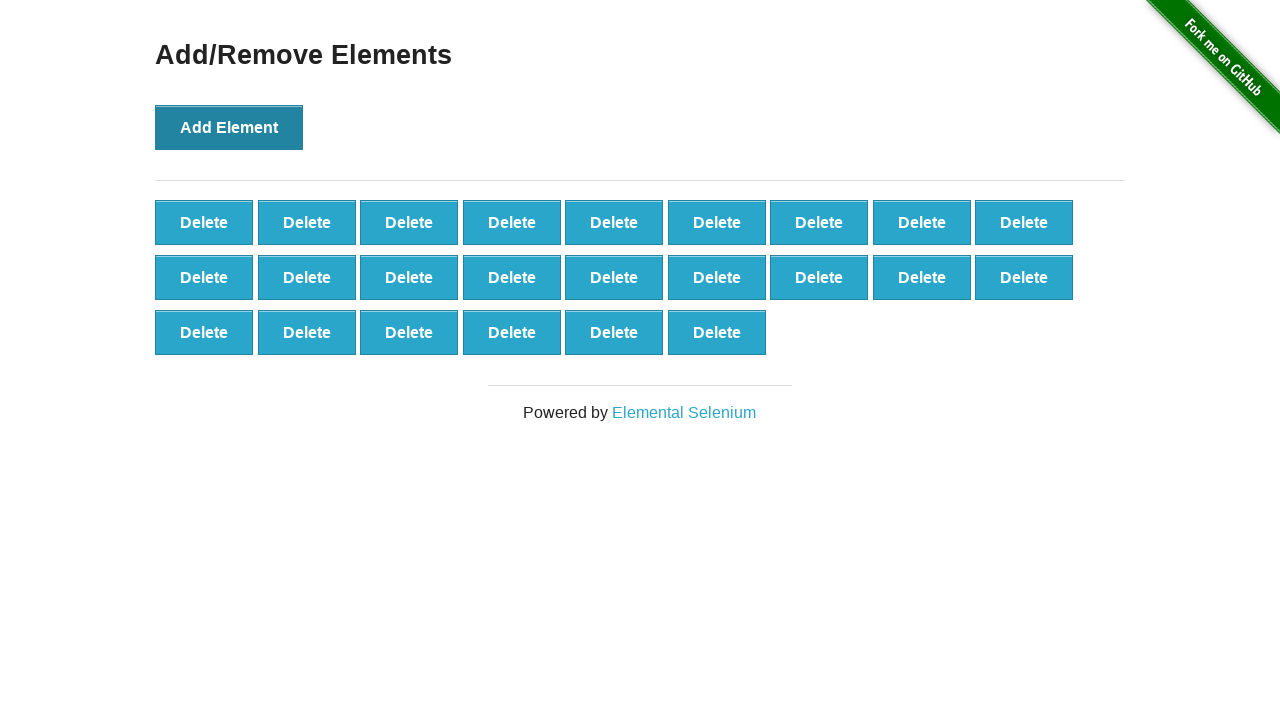

Clicked Add Element button (iteration 25/30) at (229, 127) on button[onclick='addElement()']
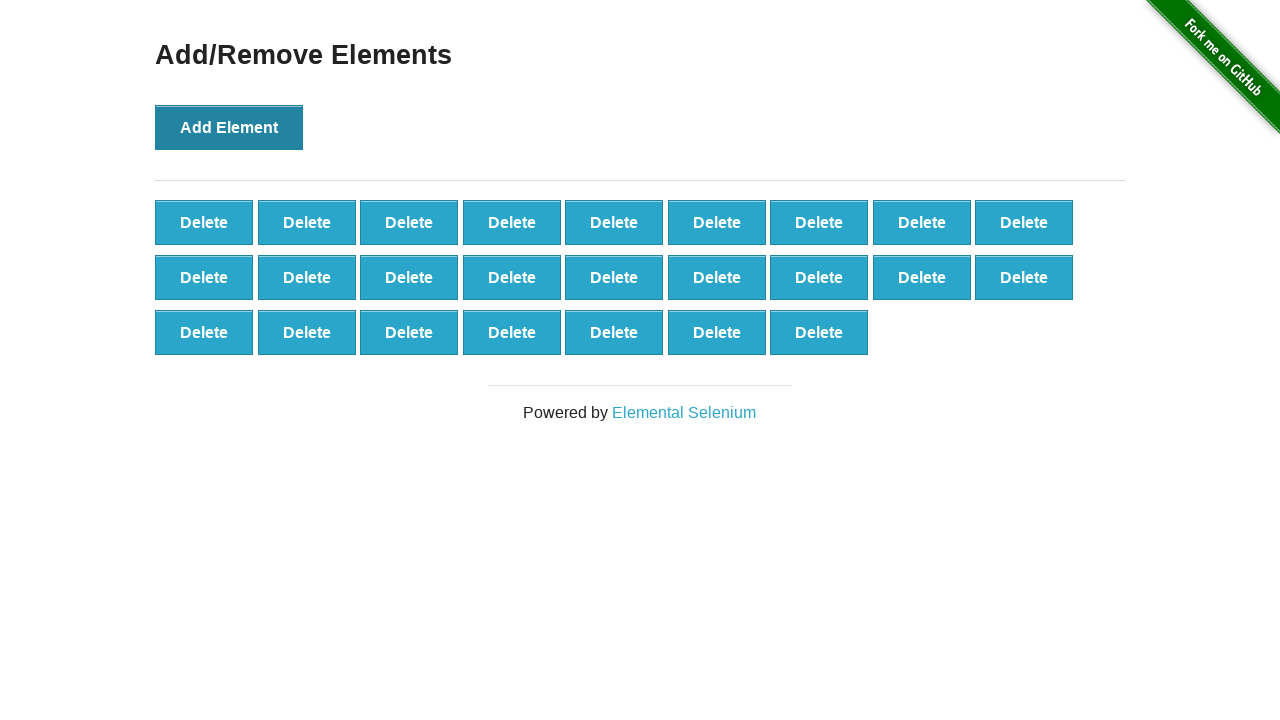

Clicked Add Element button (iteration 26/30) at (229, 127) on button[onclick='addElement()']
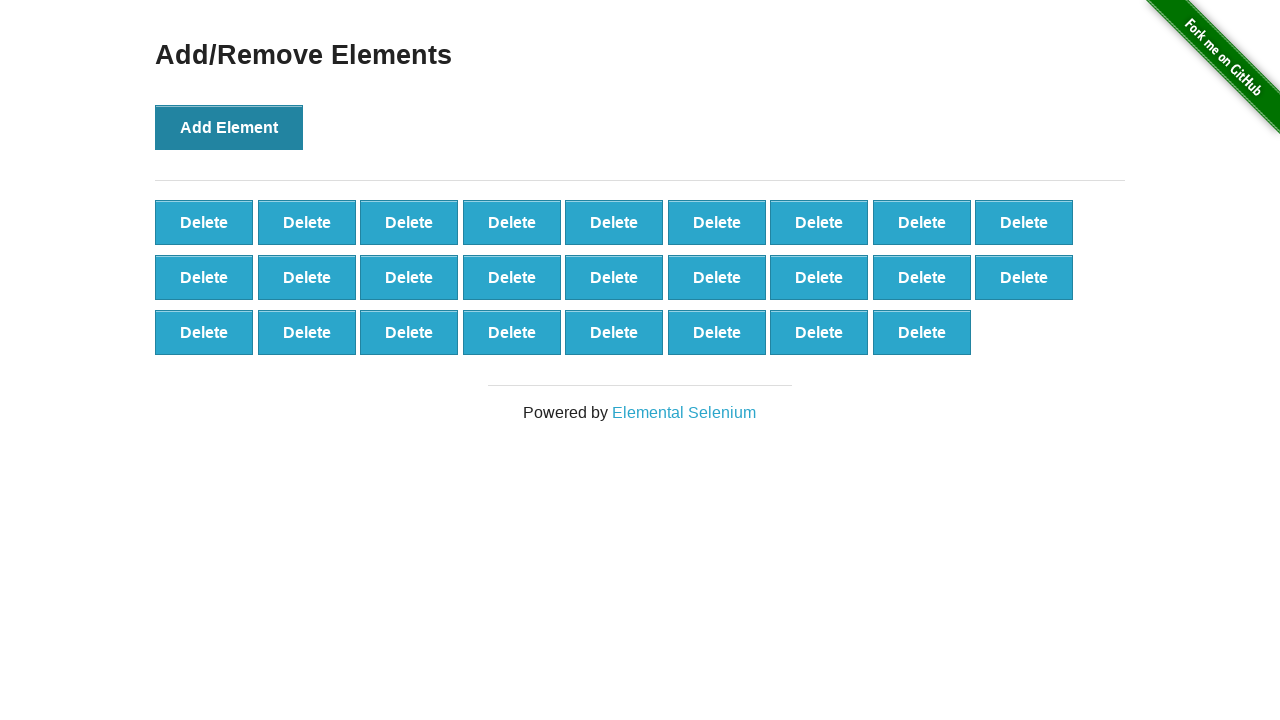

Clicked Add Element button (iteration 27/30) at (229, 127) on button[onclick='addElement()']
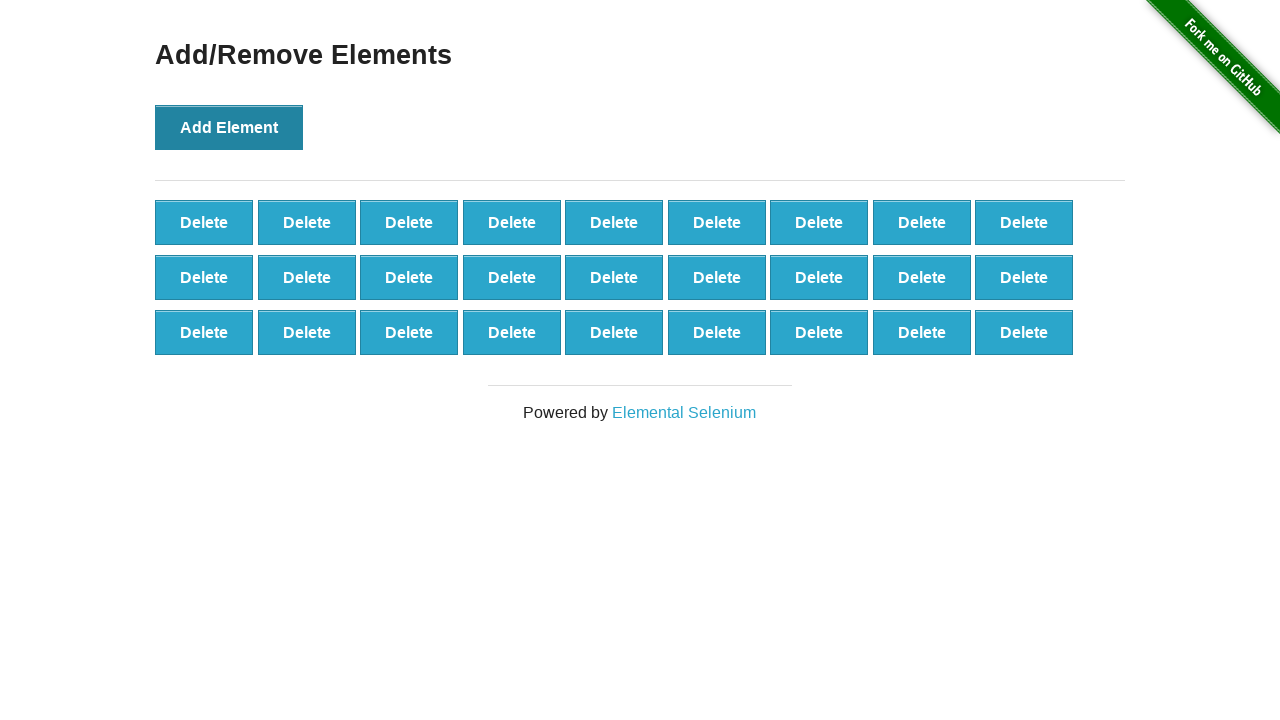

Clicked Add Element button (iteration 28/30) at (229, 127) on button[onclick='addElement()']
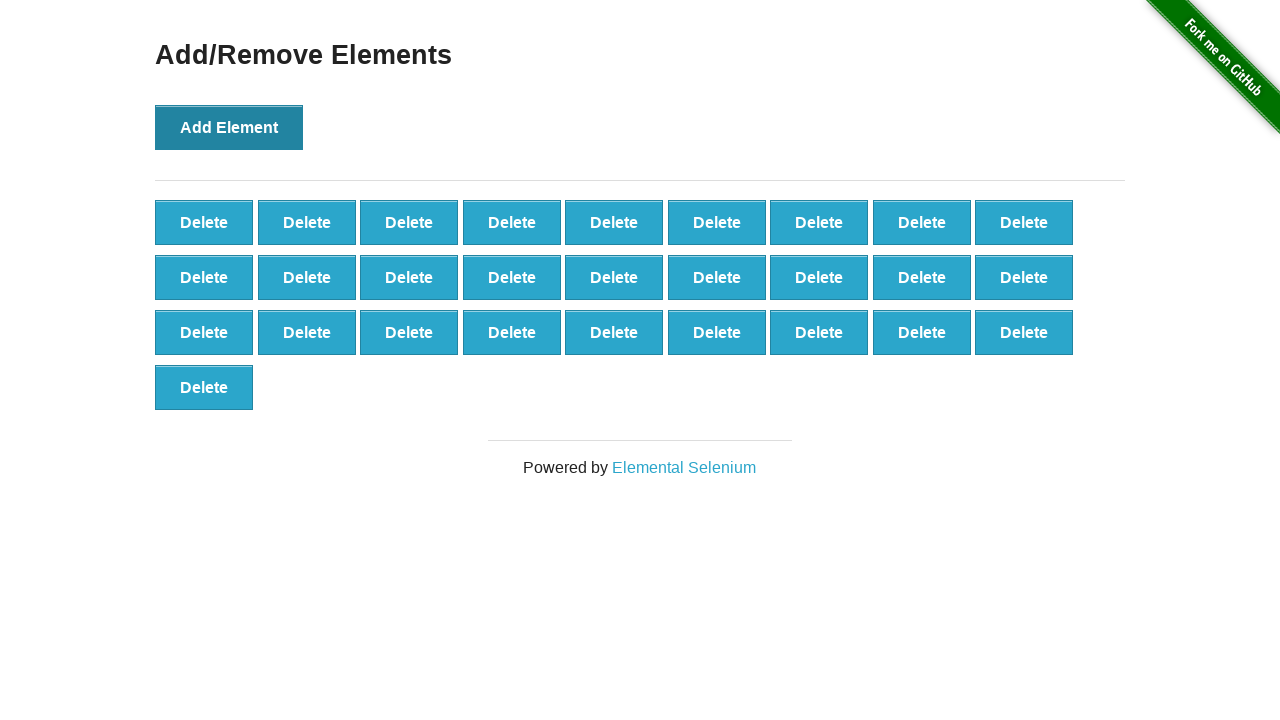

Clicked Add Element button (iteration 29/30) at (229, 127) on button[onclick='addElement()']
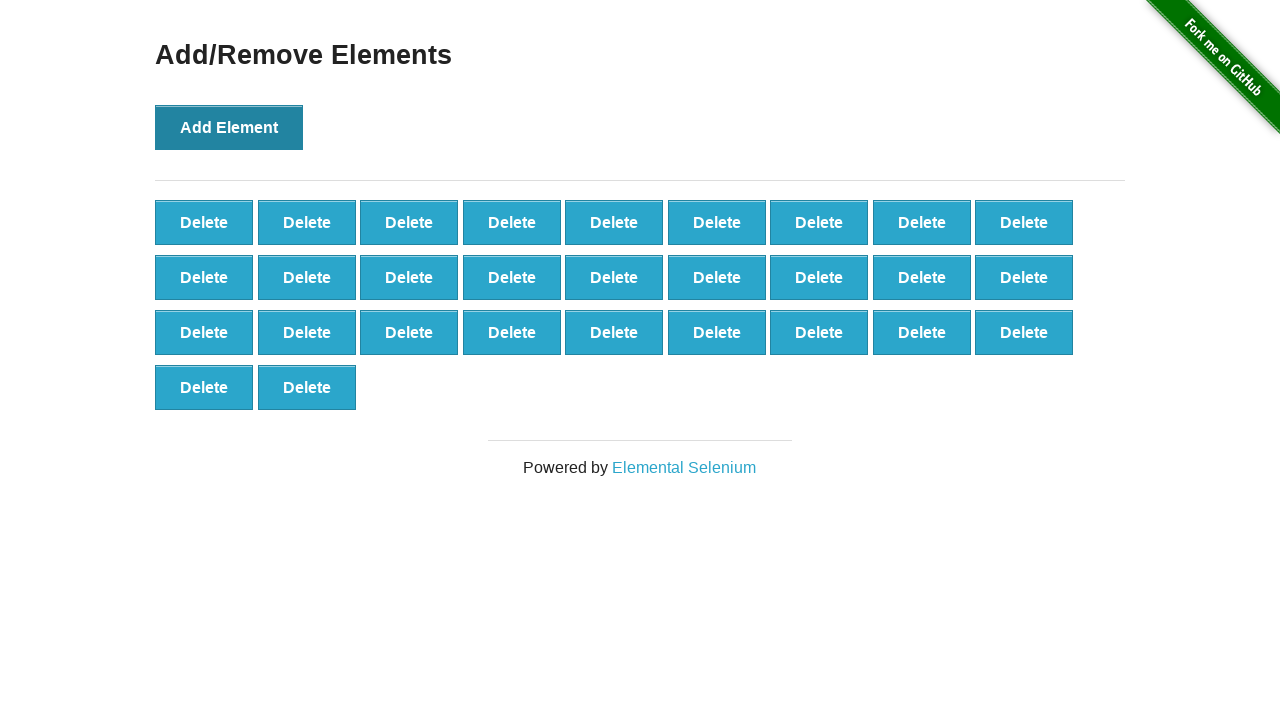

Clicked Add Element button (iteration 30/30) at (229, 127) on button[onclick='addElement()']
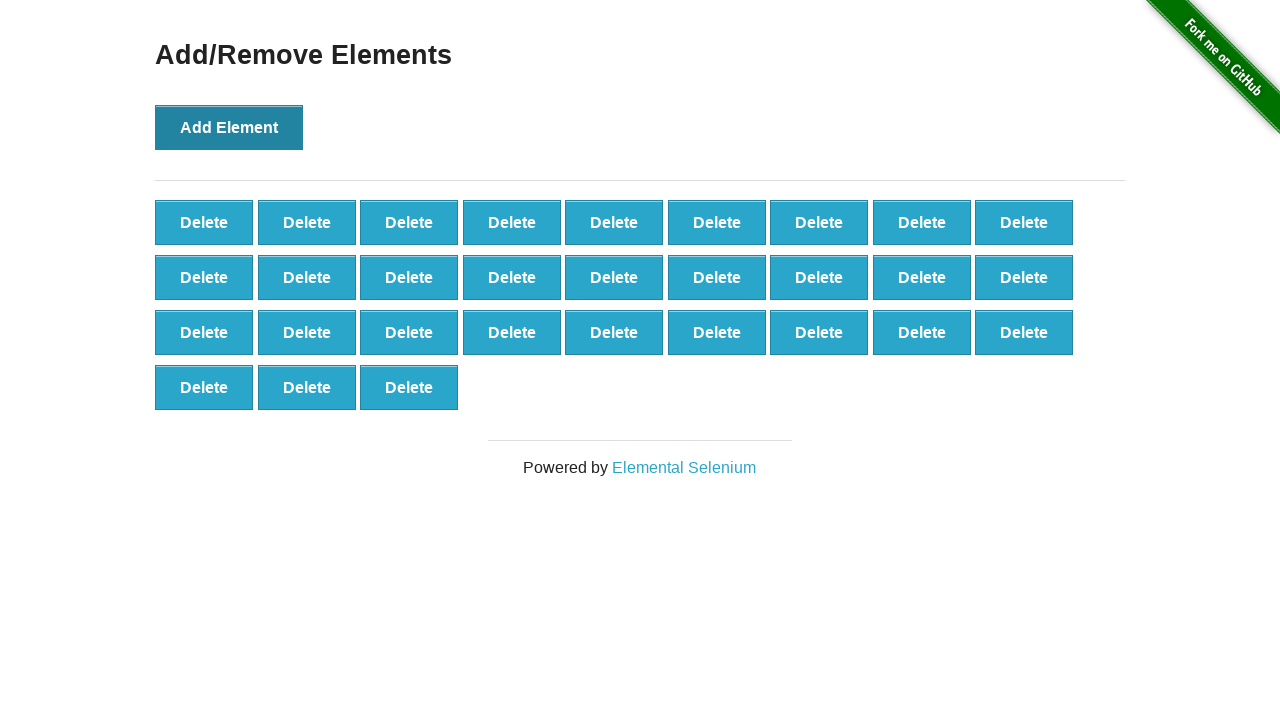

Verified that added elements are present on page
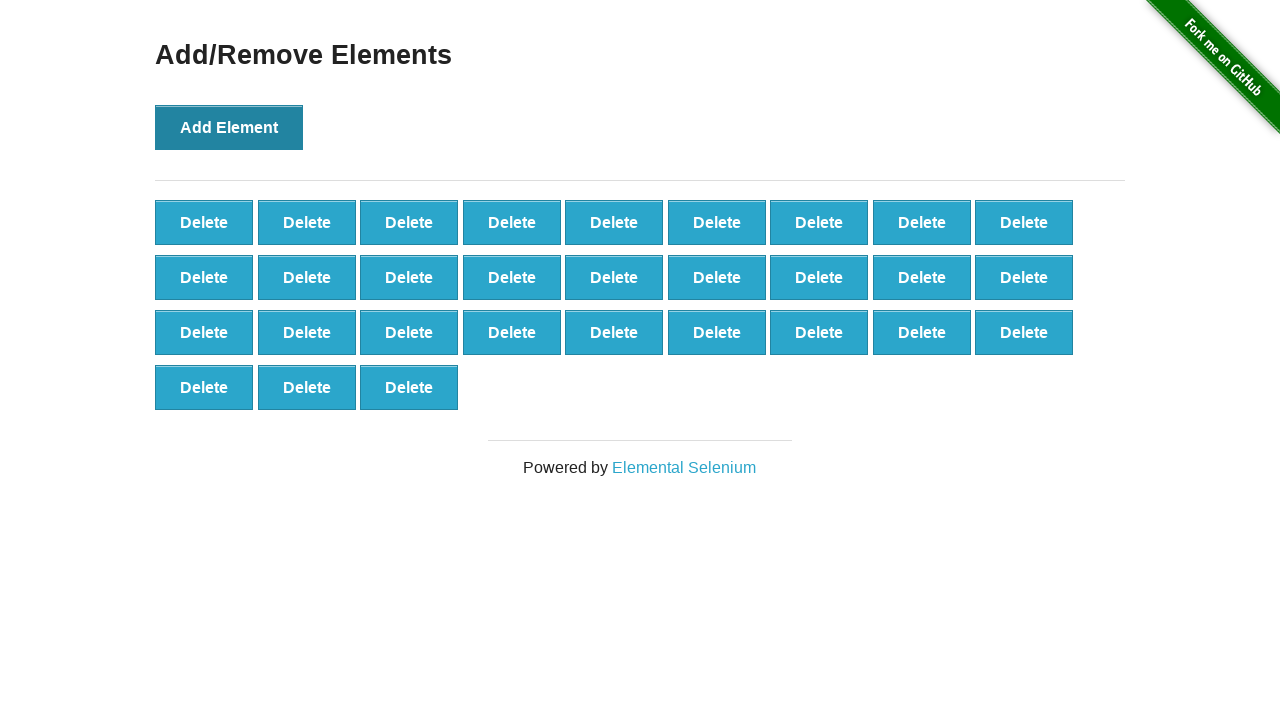

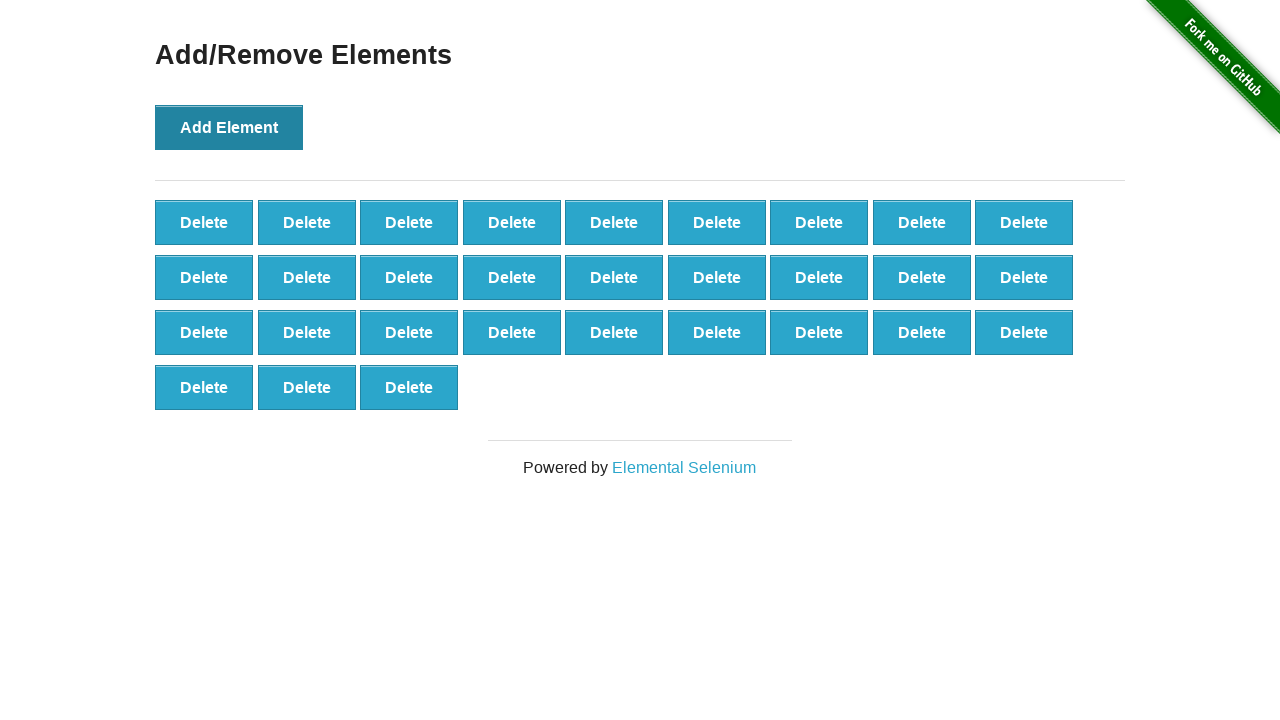